Tests handling client-side delay by clicking an AJAX button and waiting for a success banner to appear after a loading spinner

Starting URL: http://uitestingplayground.com/clientdelay

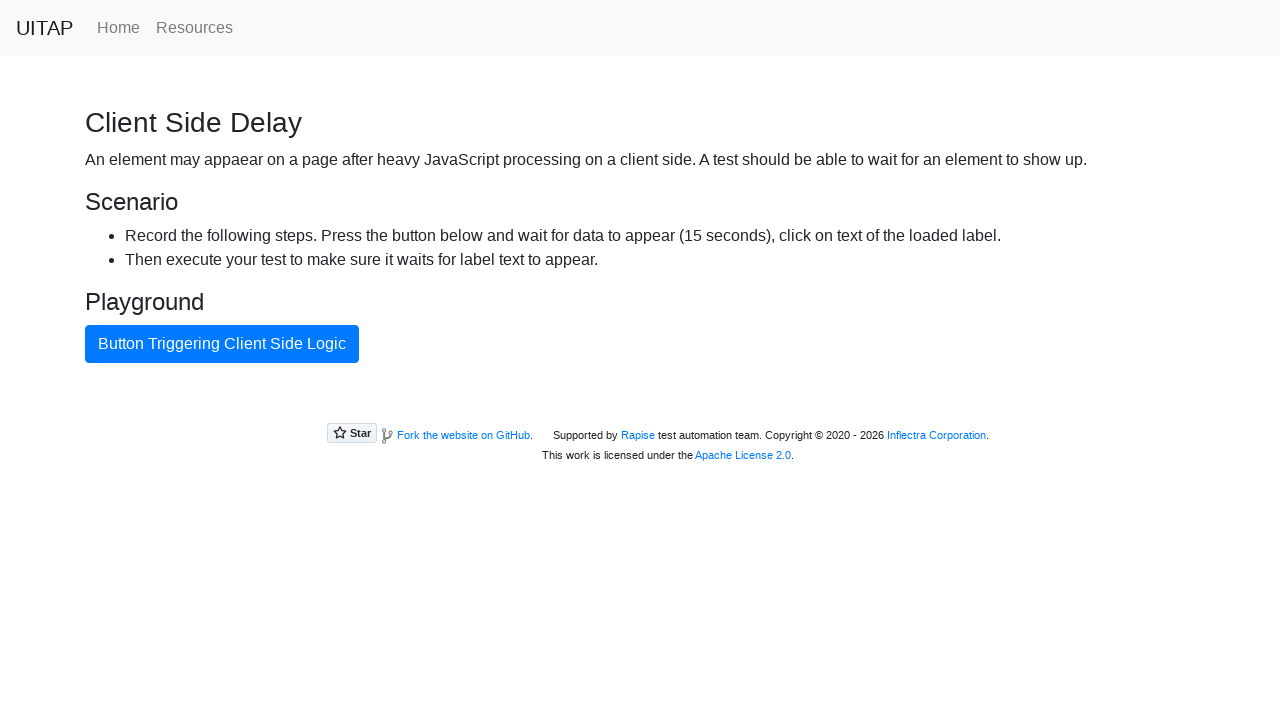

Clicked AJAX button to trigger client-side delay action at (222, 344) on #ajaxButton
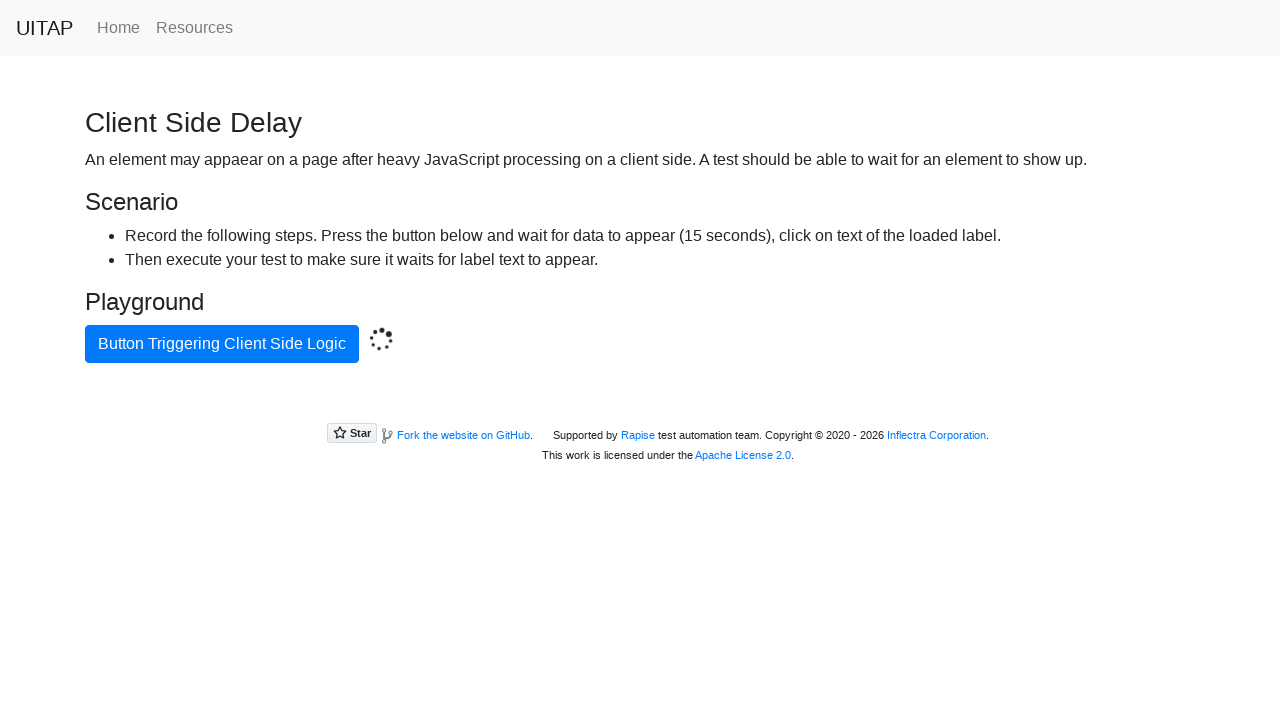

Loading spinner appeared
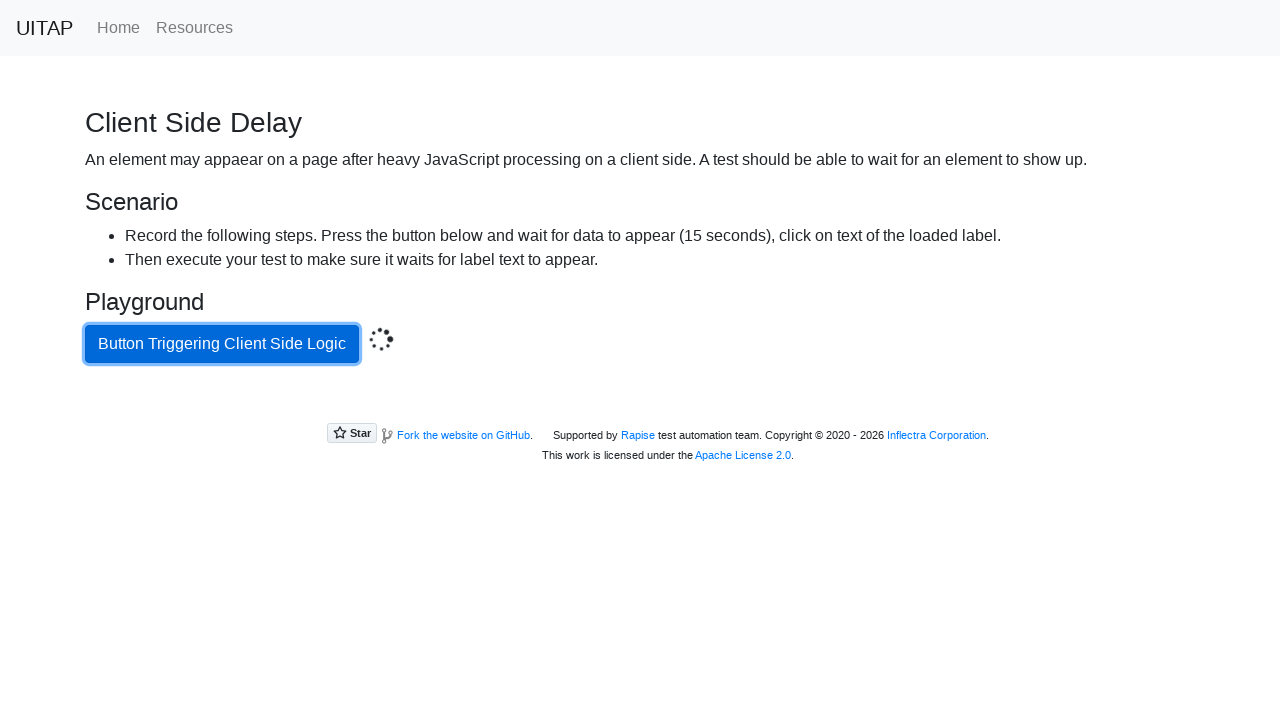

Success banner appeared after client-side delay completed
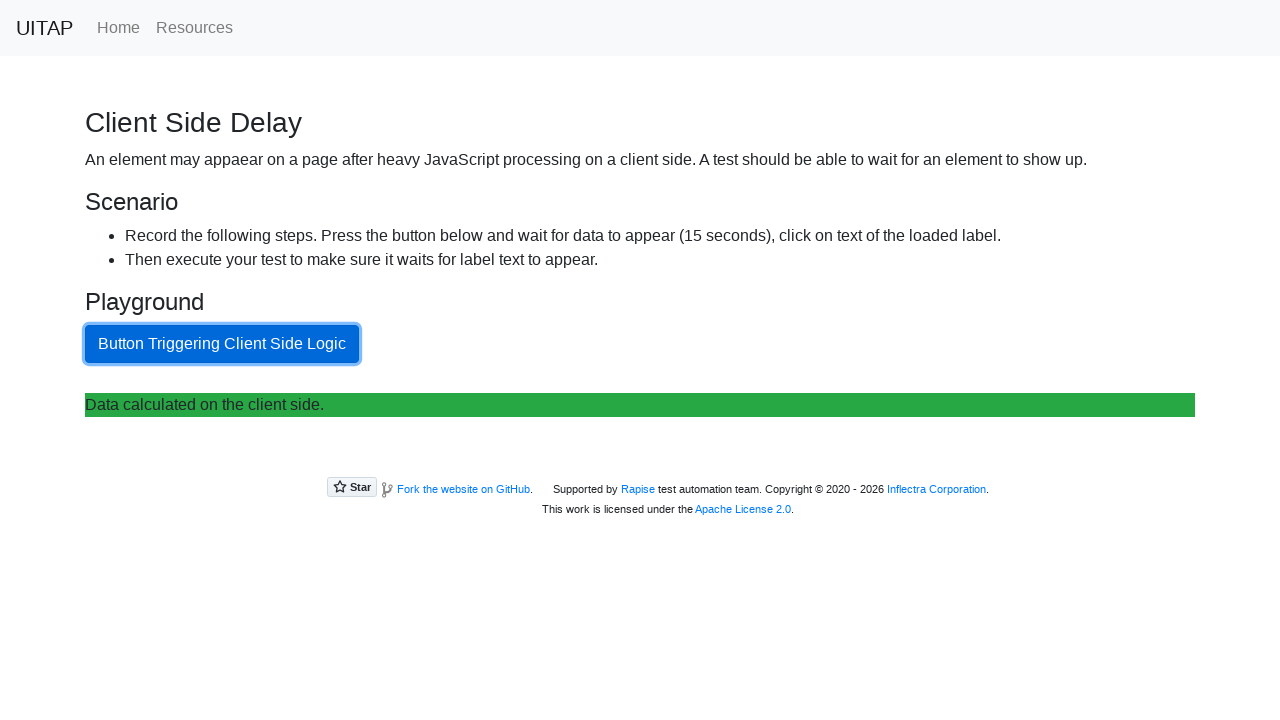

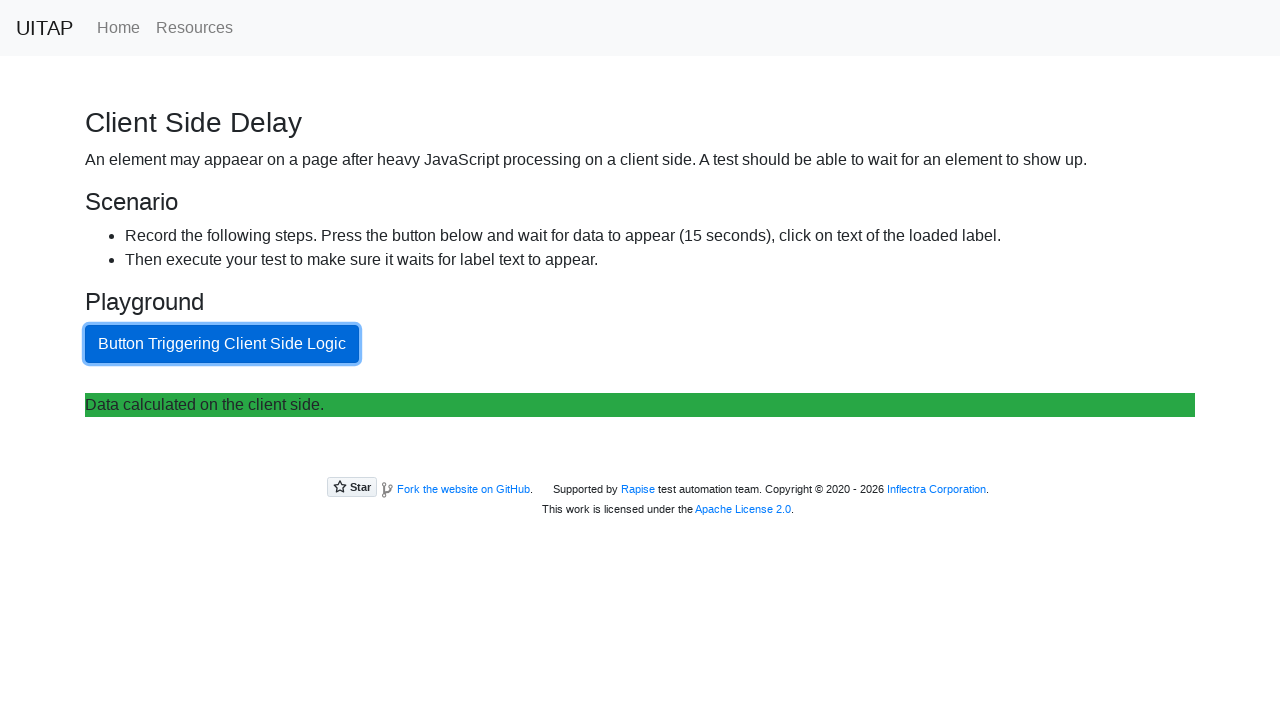